Tests that a todo item is removed when edited to an empty string

Starting URL: https://demo.playwright.dev/todomvc

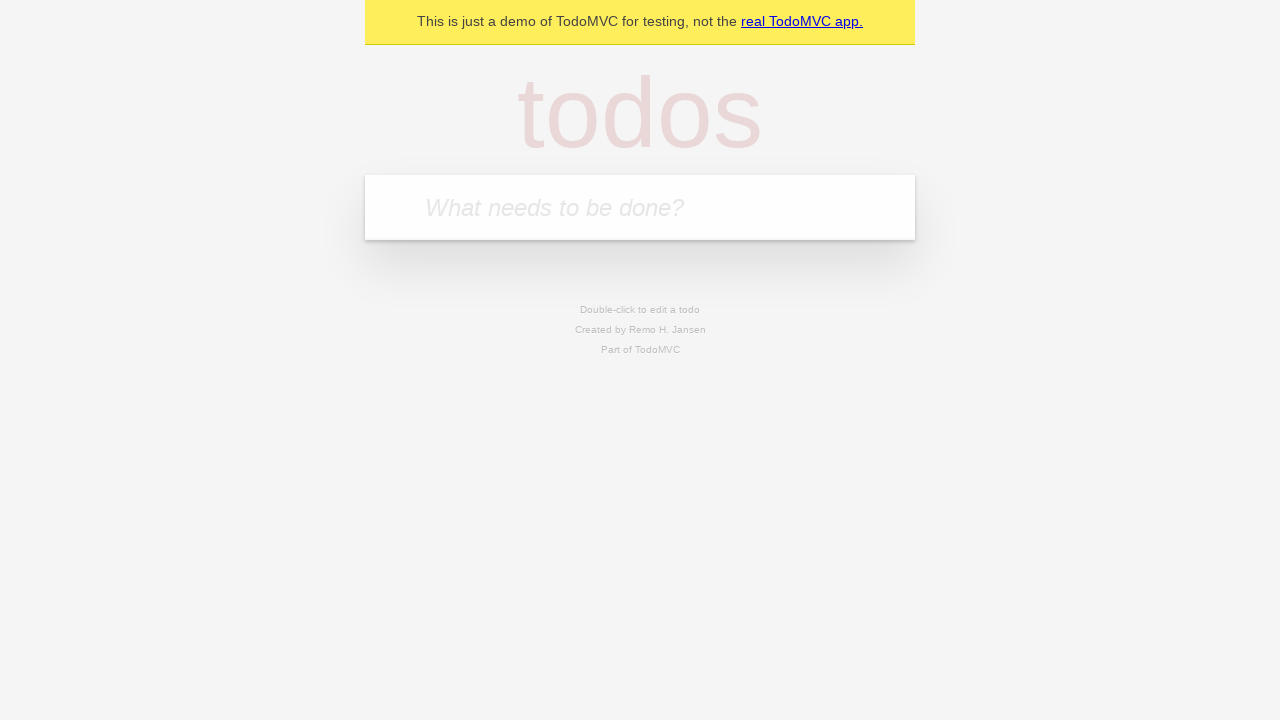

Filled todo input with 'buy some cheese' on internal:attr=[placeholder="What needs to be done?"i]
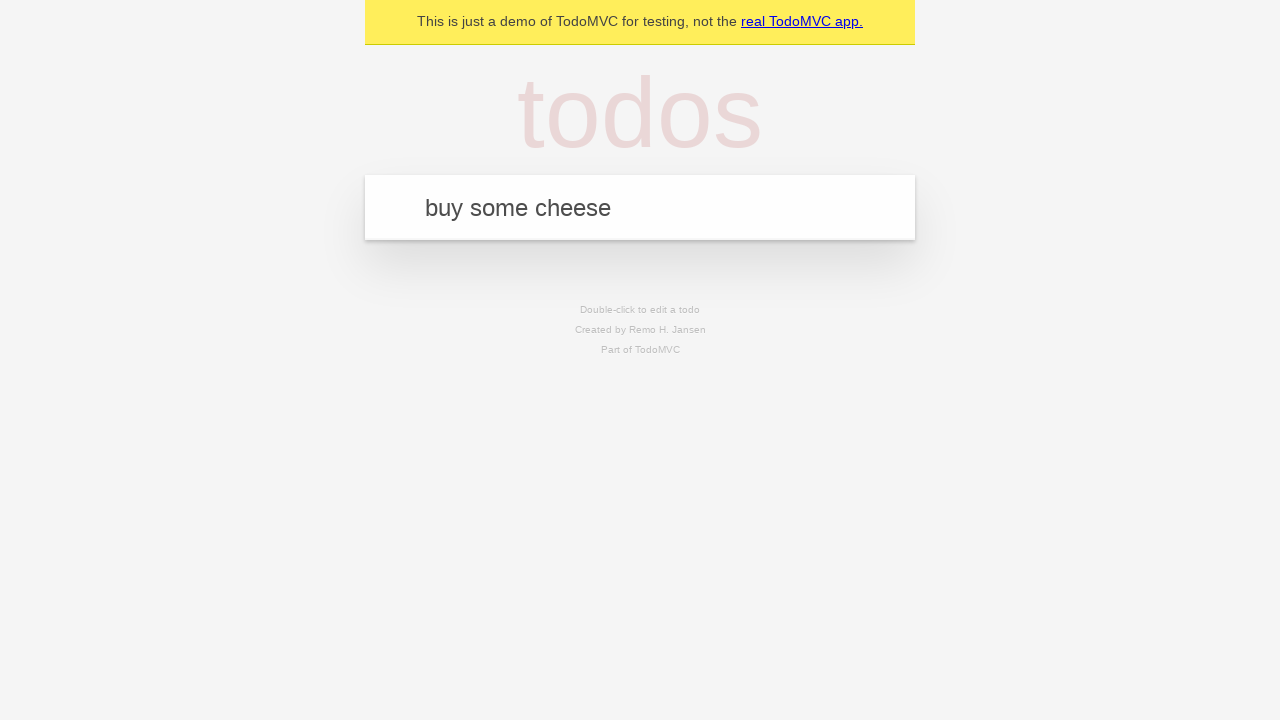

Pressed Enter to add first todo on internal:attr=[placeholder="What needs to be done?"i]
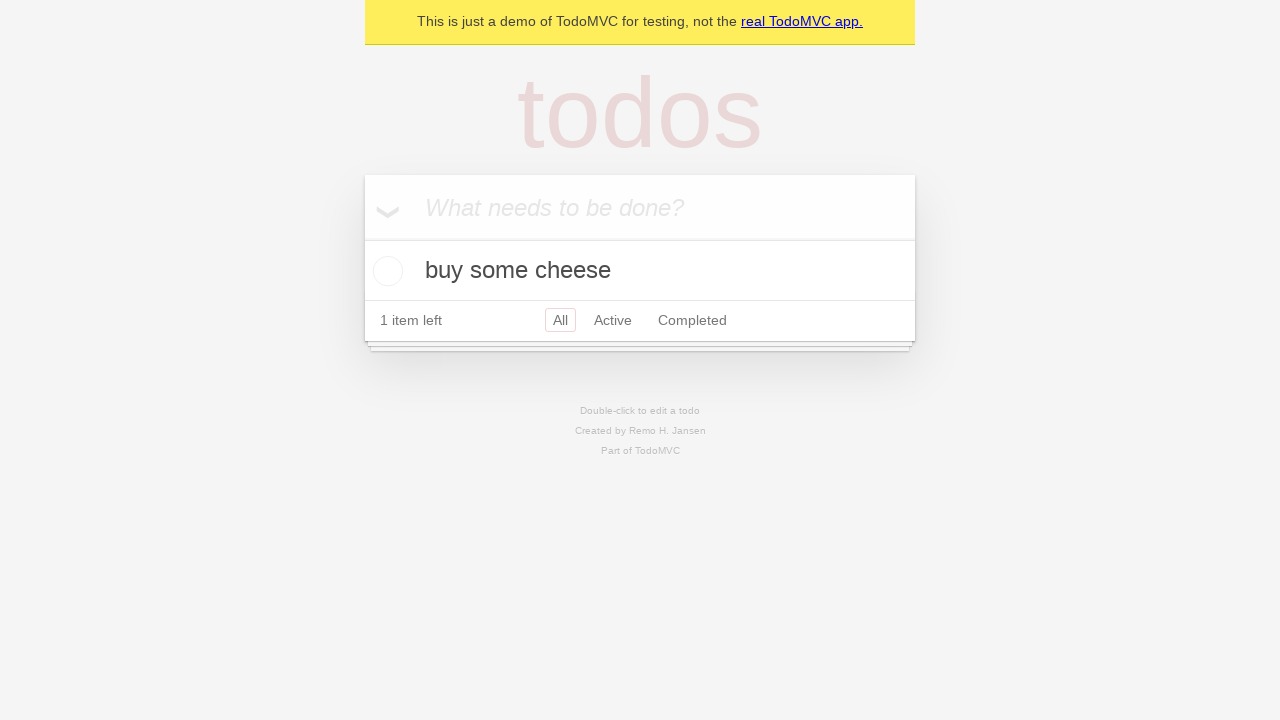

Filled todo input with 'feed the cat' on internal:attr=[placeholder="What needs to be done?"i]
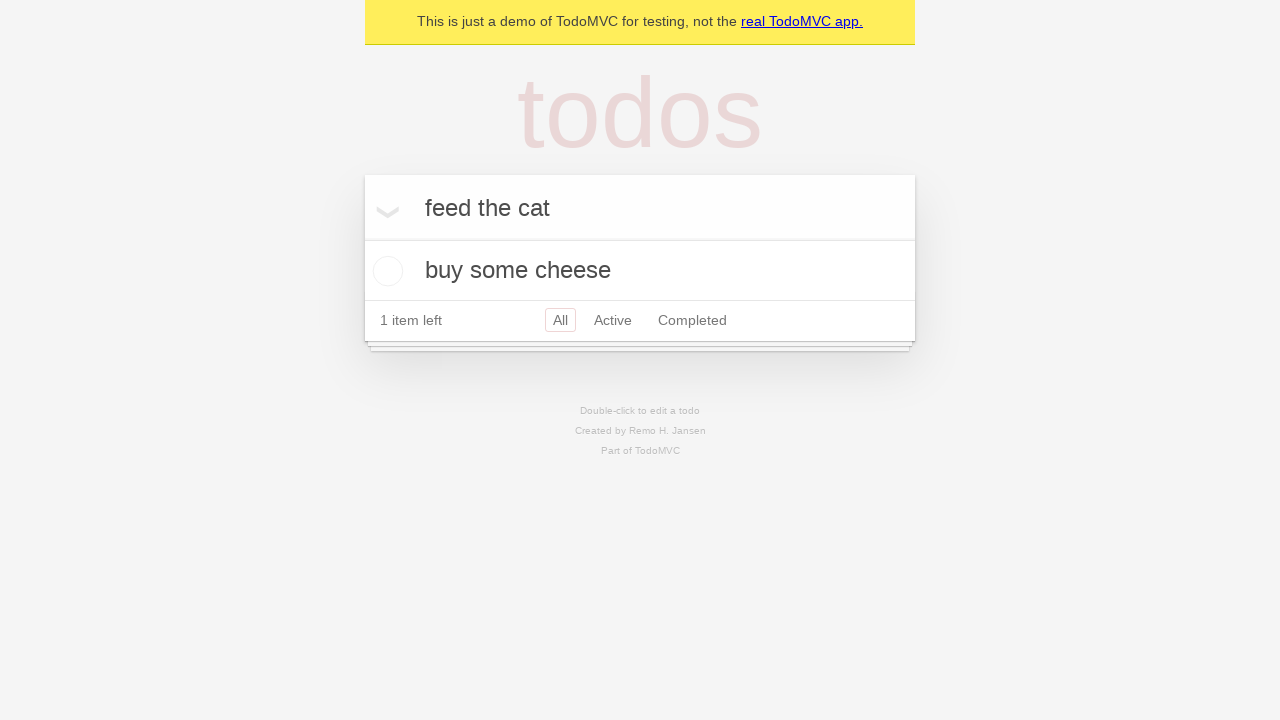

Pressed Enter to add second todo on internal:attr=[placeholder="What needs to be done?"i]
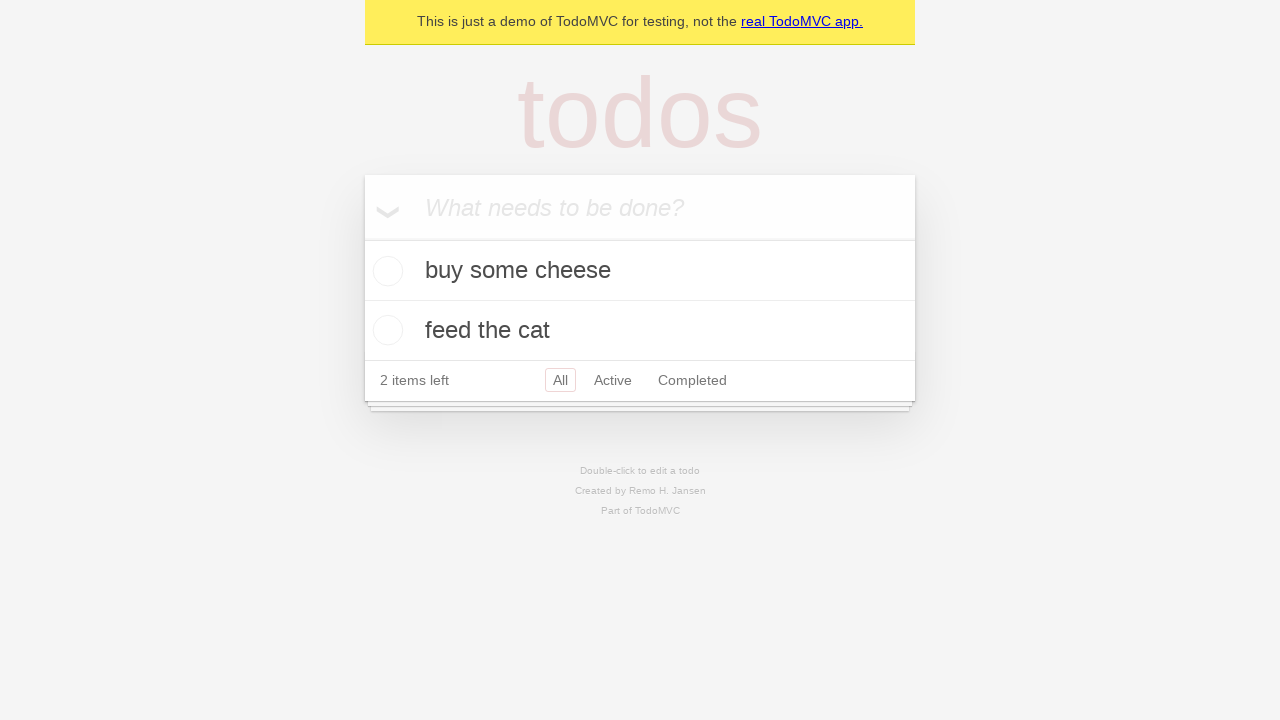

Filled todo input with 'book a doctors appointment' on internal:attr=[placeholder="What needs to be done?"i]
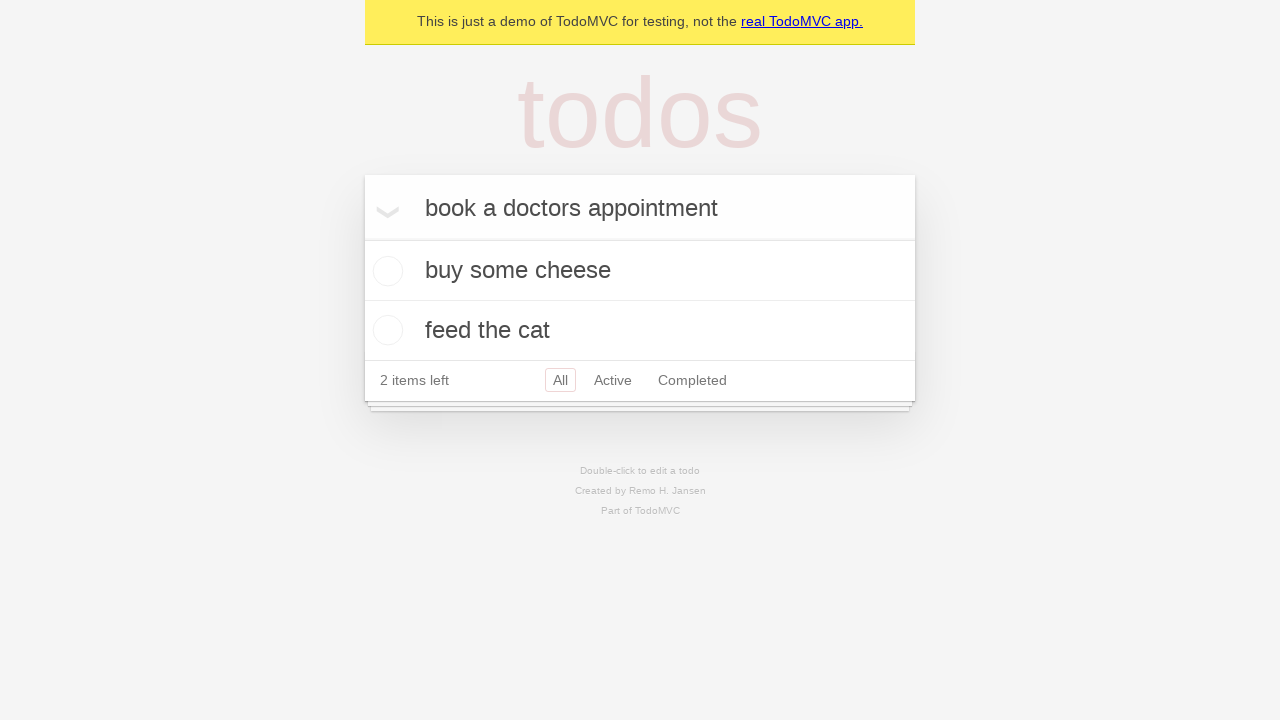

Pressed Enter to add third todo on internal:attr=[placeholder="What needs to be done?"i]
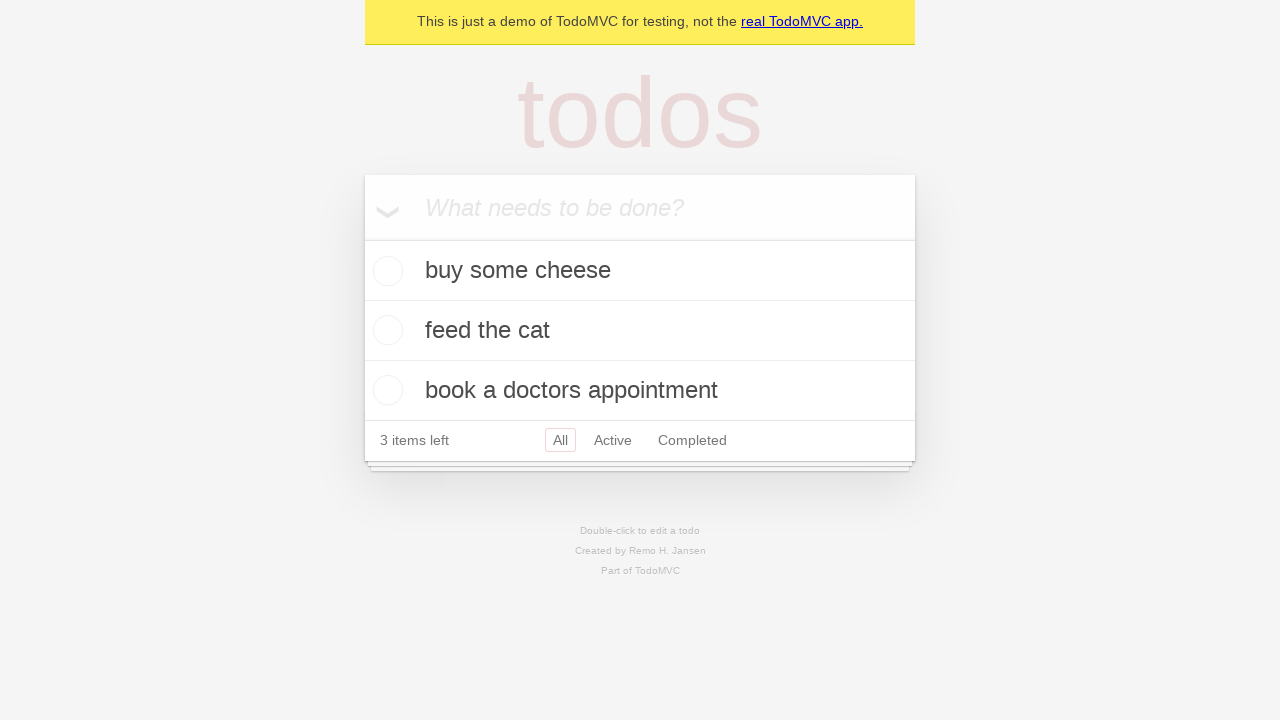

Double-clicked second todo item to enter edit mode at (640, 331) on internal:testid=[data-testid="todo-item"s] >> nth=1
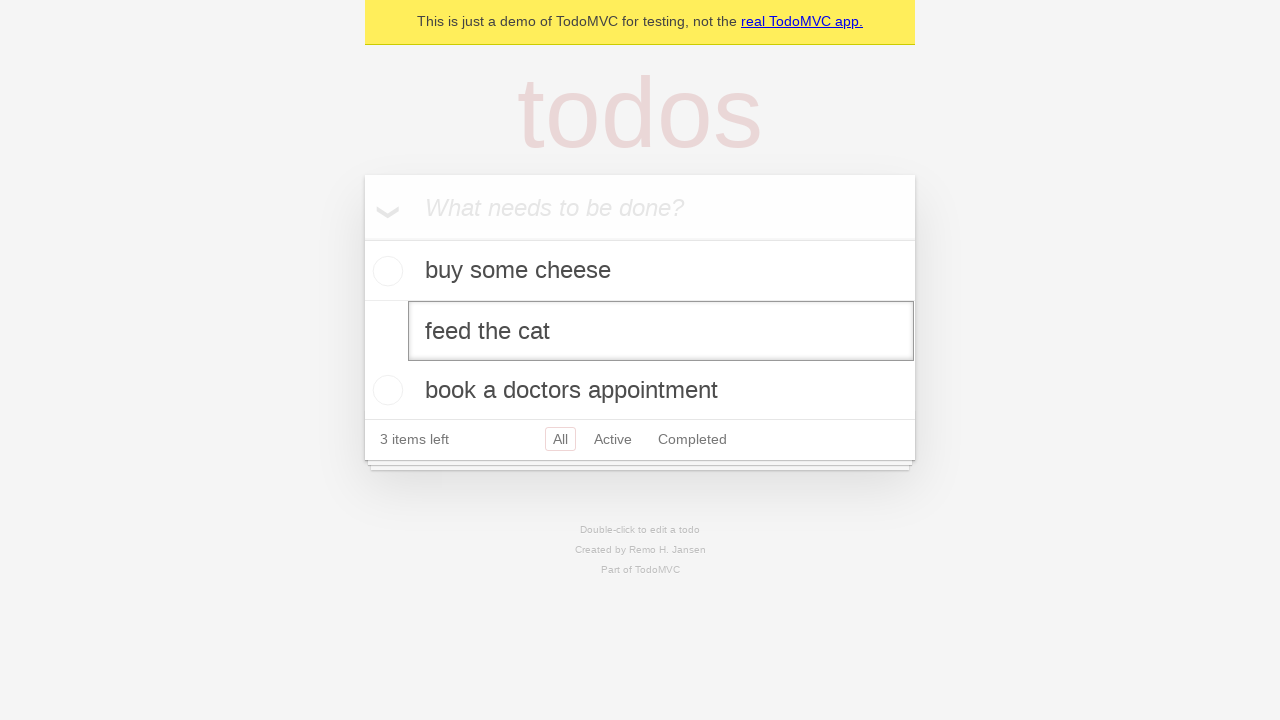

Cleared the text in the edit field on internal:testid=[data-testid="todo-item"s] >> nth=1 >> internal:role=textbox[nam
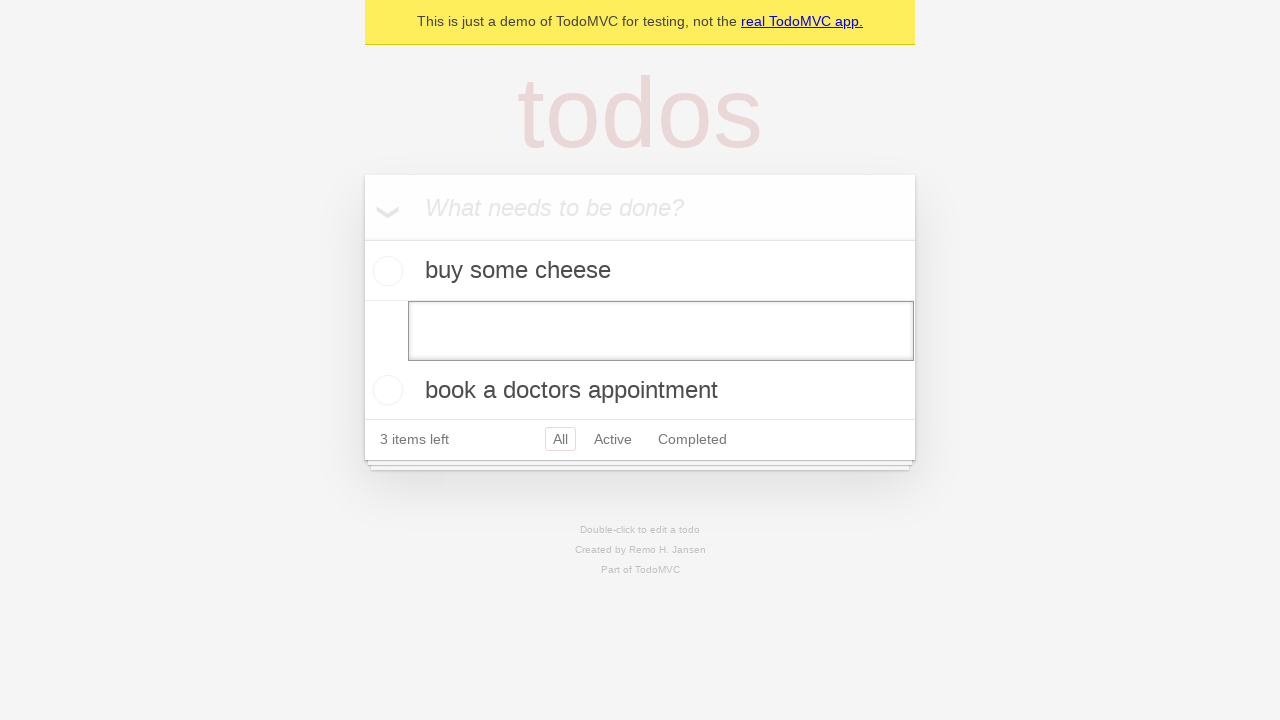

Pressed Enter to confirm empty text, removing the todo item on internal:testid=[data-testid="todo-item"s] >> nth=1 >> internal:role=textbox[nam
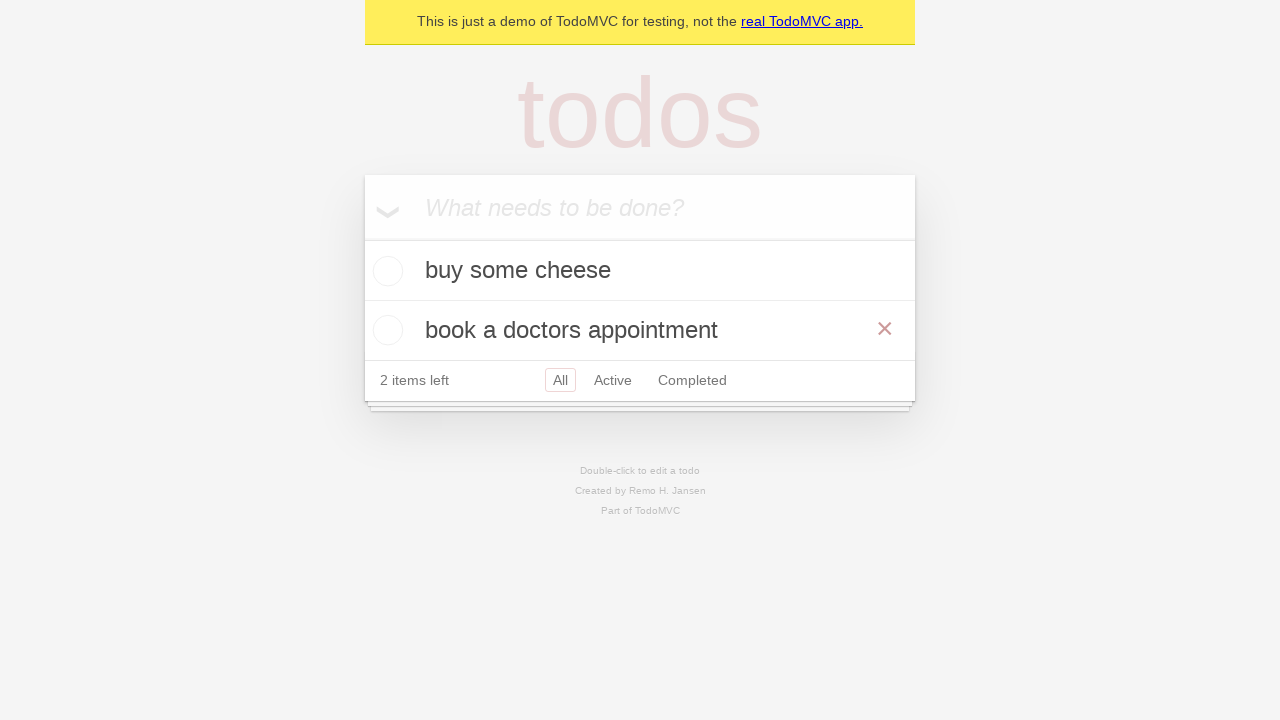

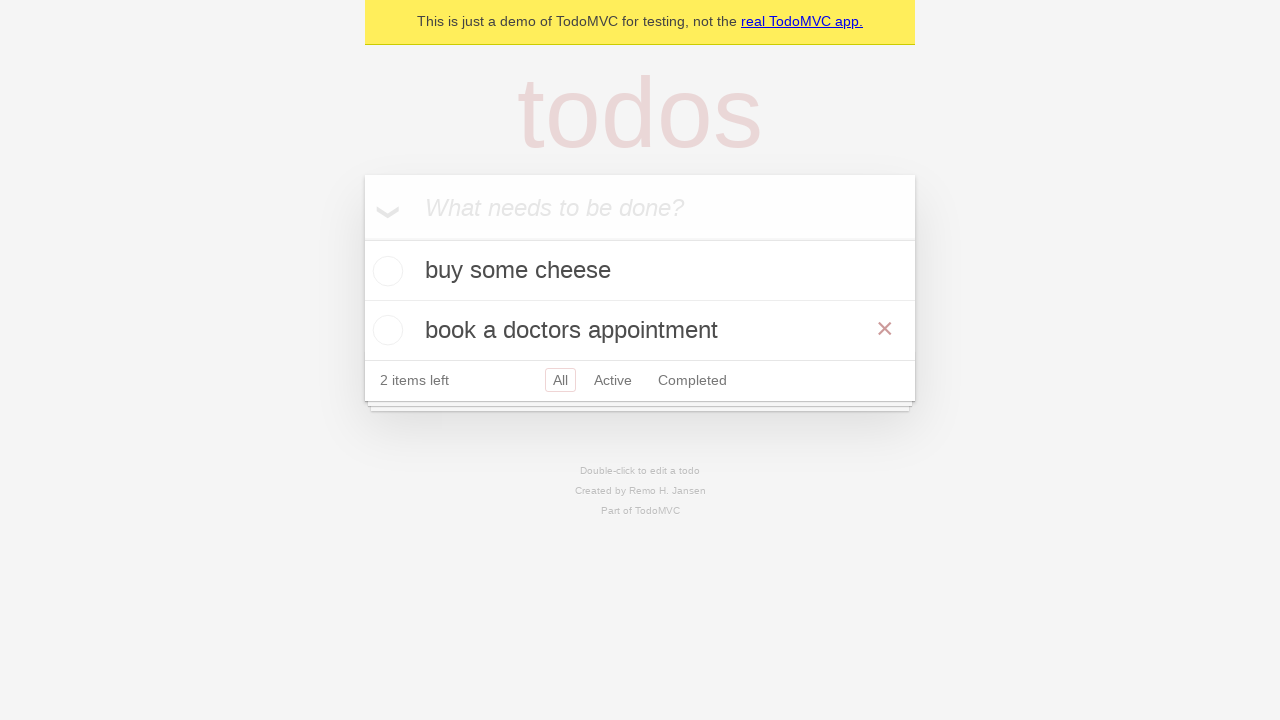